Navigates to the Bottom Navigation component documentation page and verifies the h1 heading text

Starting URL: https://flowbite-svelte.com/docs/components/bottom-navigation

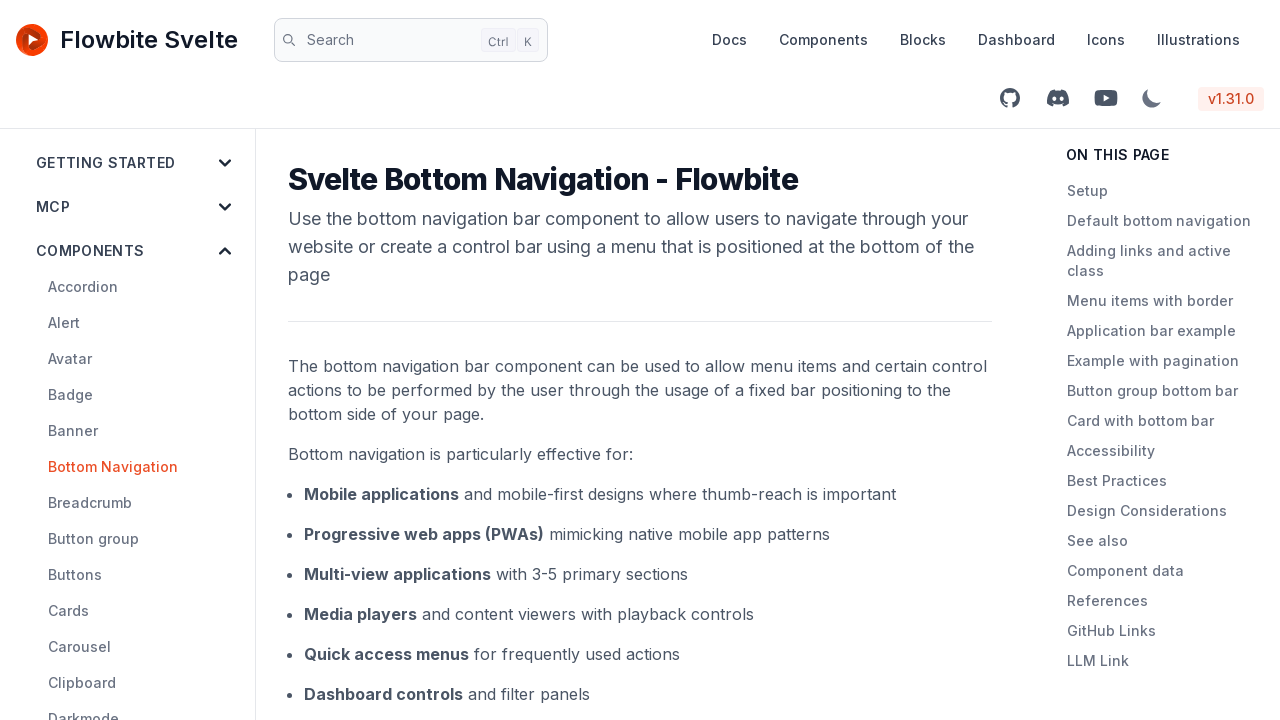

Navigated to Bottom Navigation component documentation page
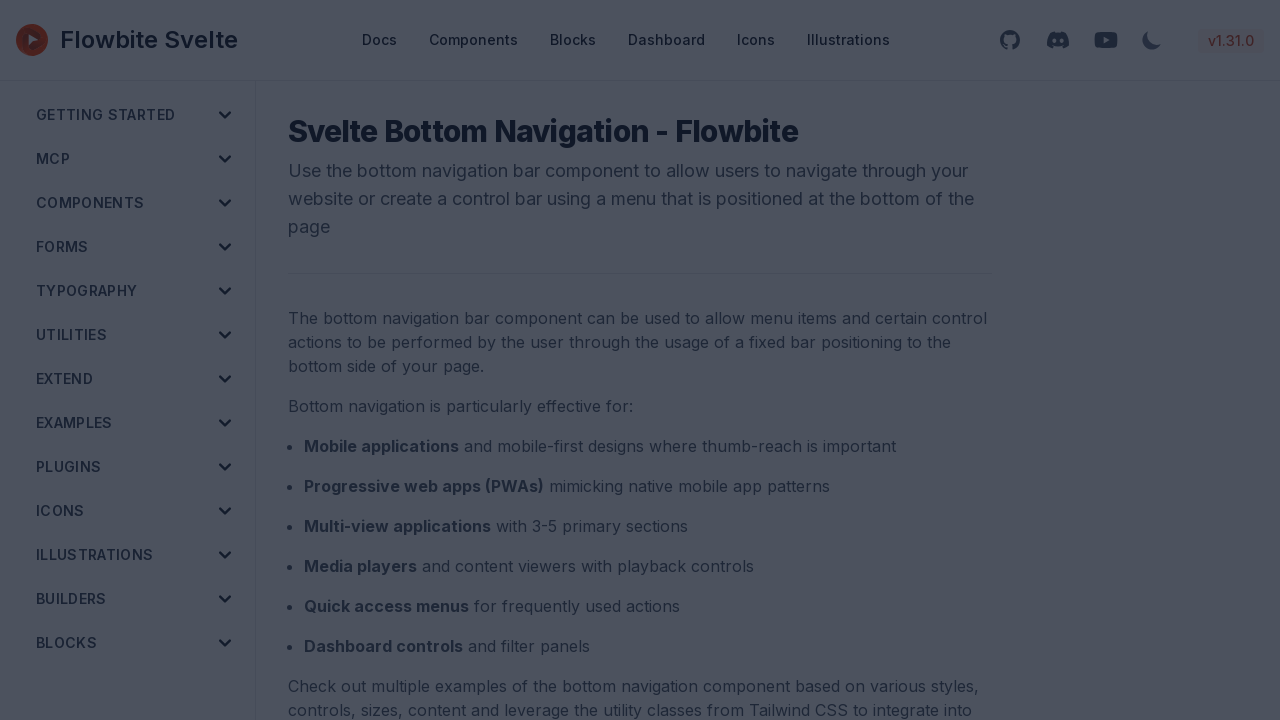

Waited for h1 heading to be visible
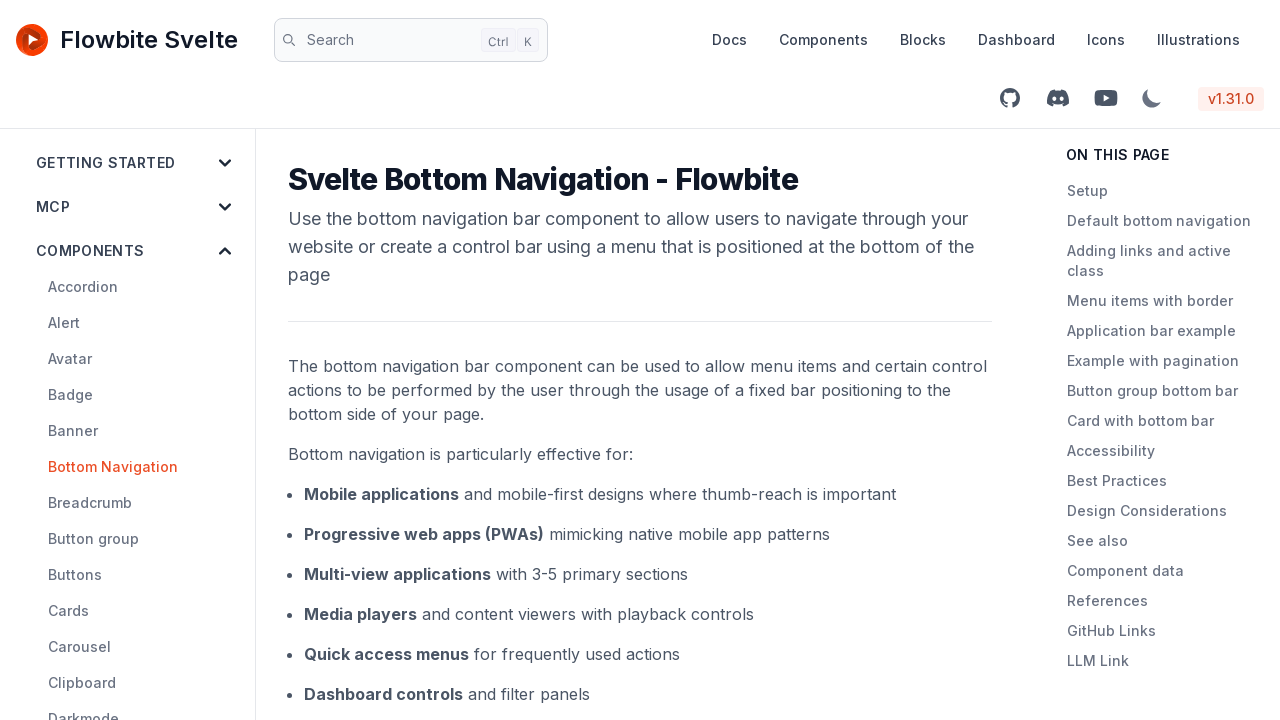

Verified h1 heading text is 'Svelte Bottom Navigation - Flowbite'
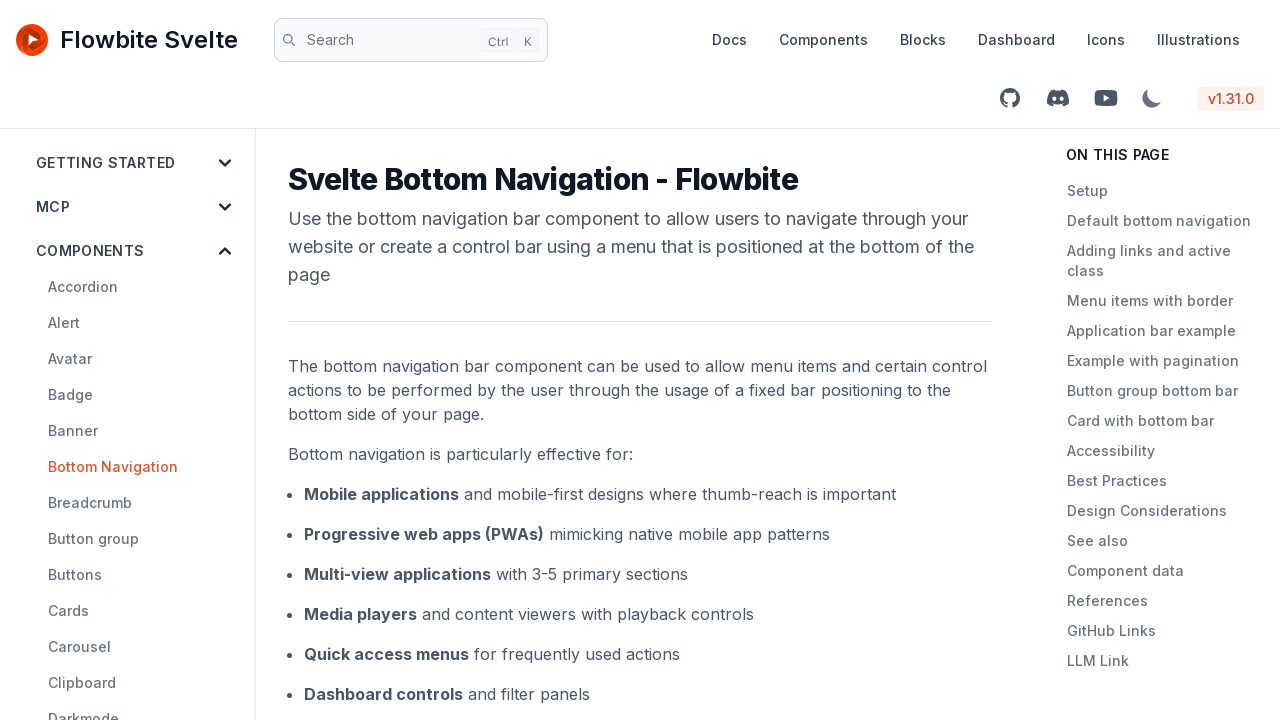

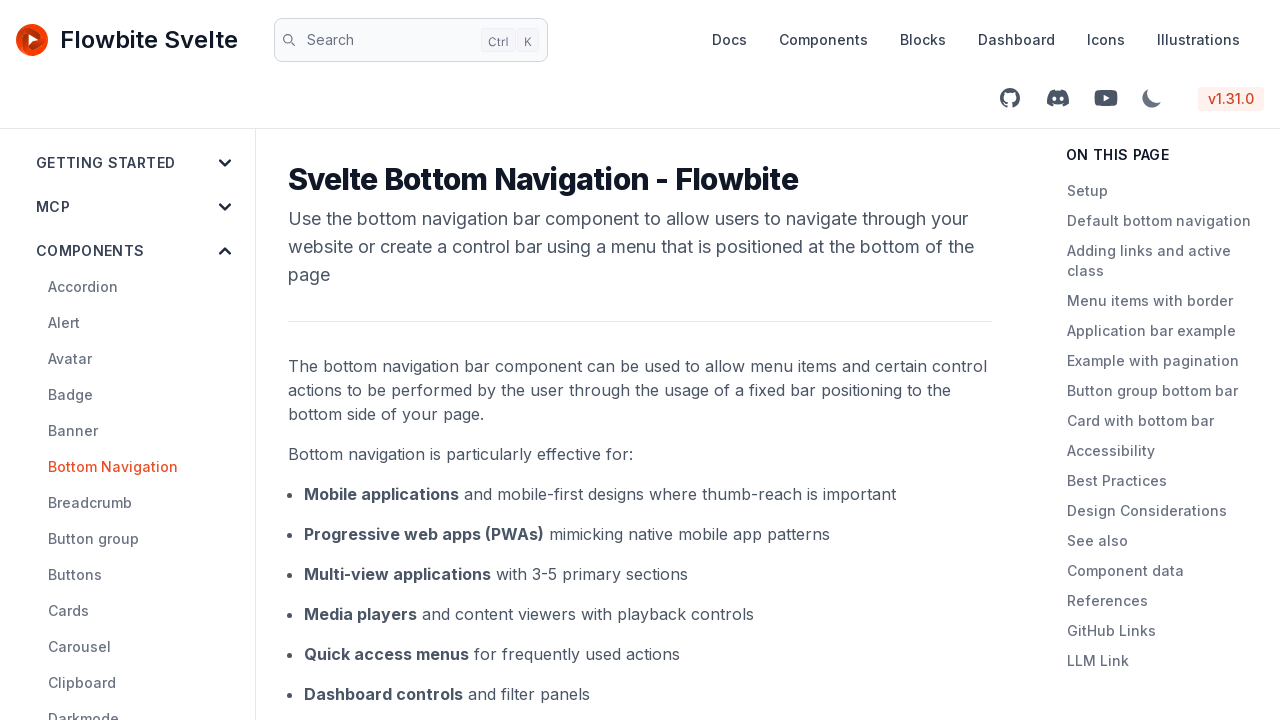